Tests auto-wait functionality by clicking buttons and waiting for elements to appear, disappear, or change text on a practice website designed for testing wait conditions.

Starting URL: https://leafground.com/waits.xhtml

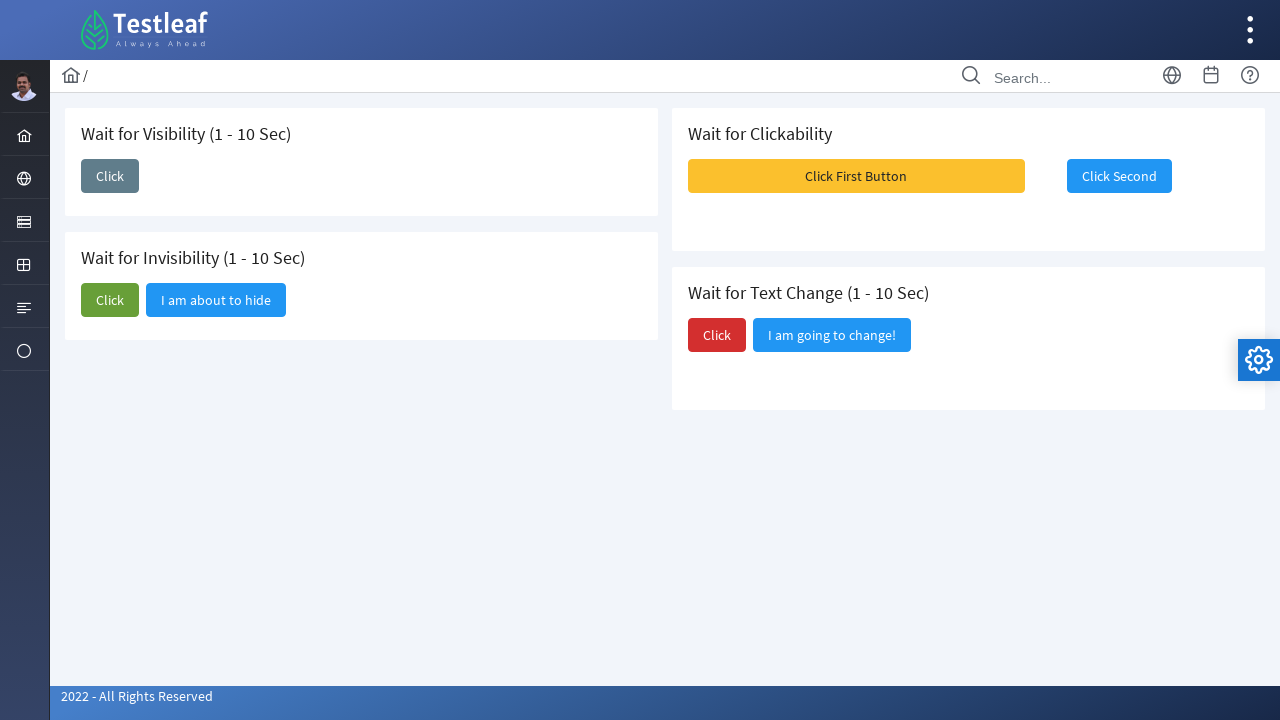

Clicked the first 'Click' button at (110, 176) on (//span[text()='Click'])[1]
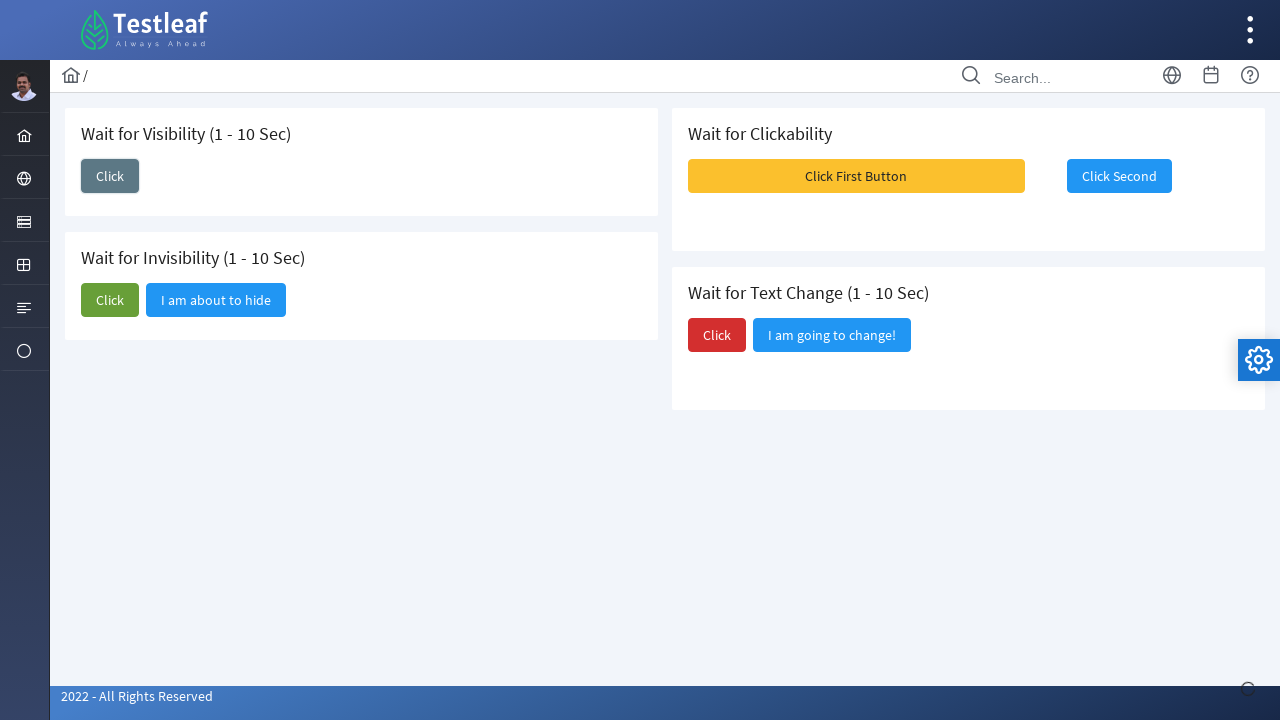

Waited for 'I am here' button to become visible
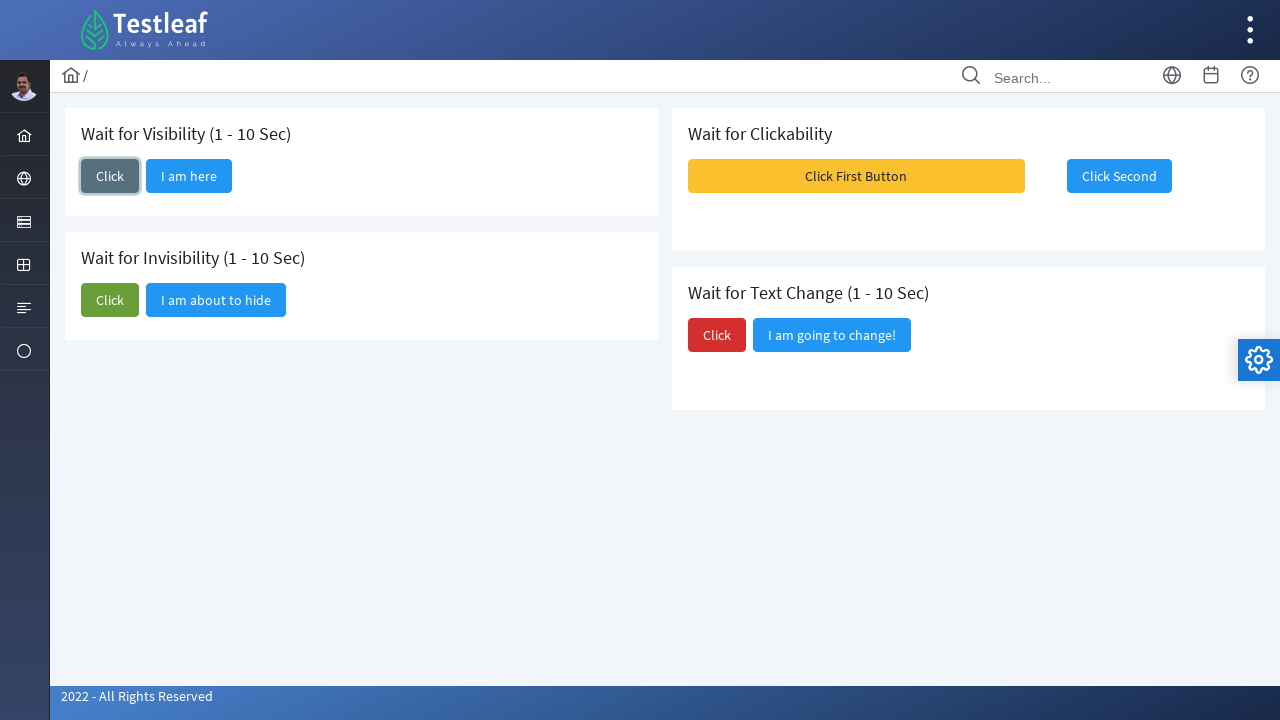

Clicked the second 'Click' button at (110, 300) on (//span[text()='Click'])[2]
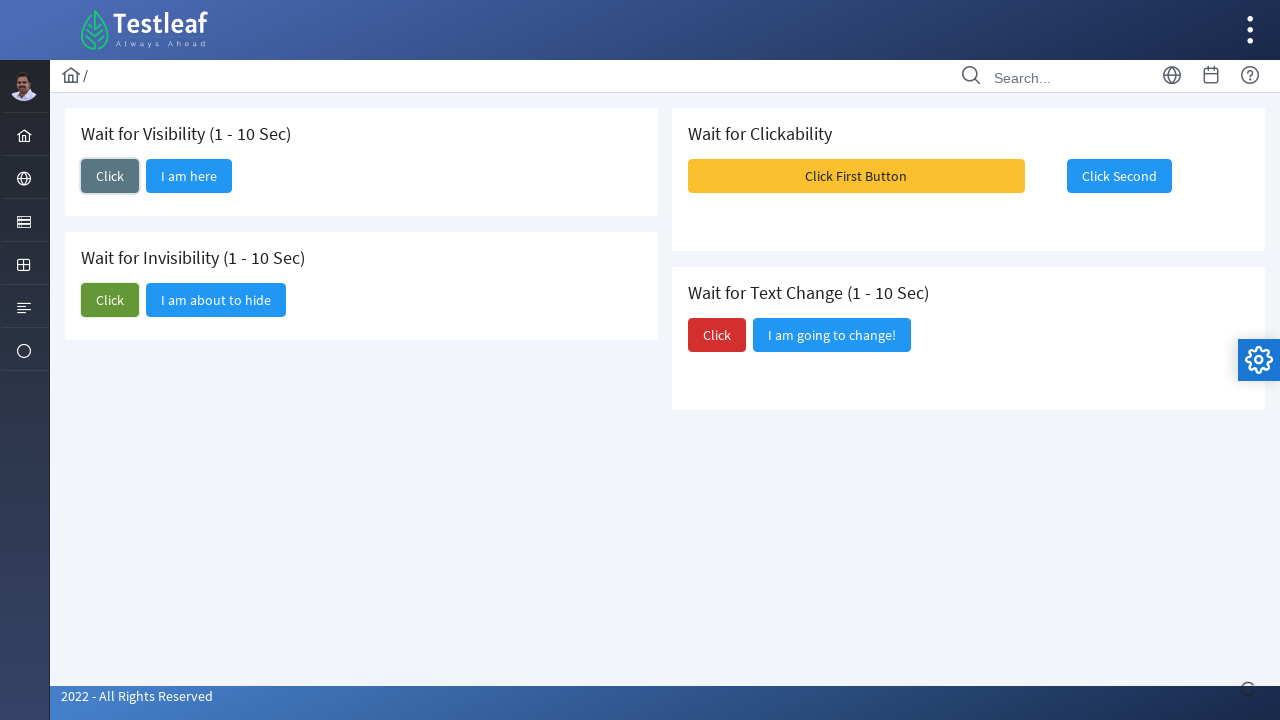

Waited for 'I am about to hide' button to become hidden
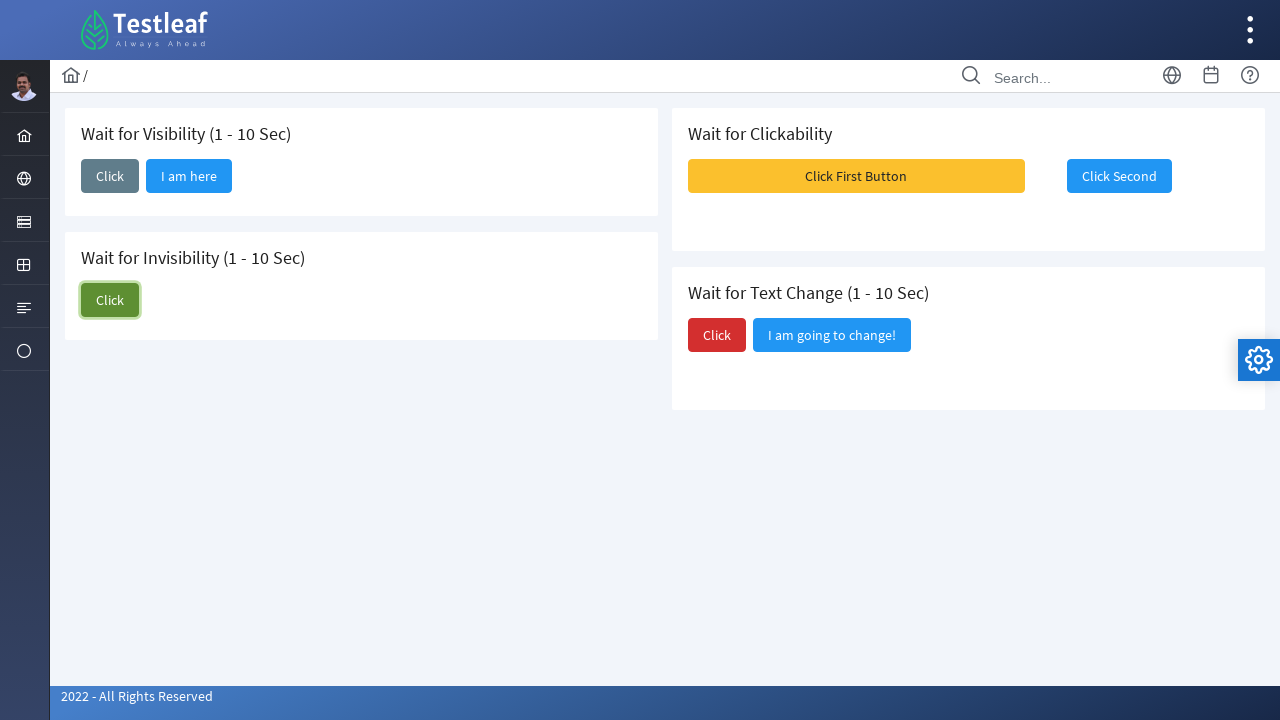

Clicked 'Click First Button' at (856, 176) on internal:text="Click First Button"i
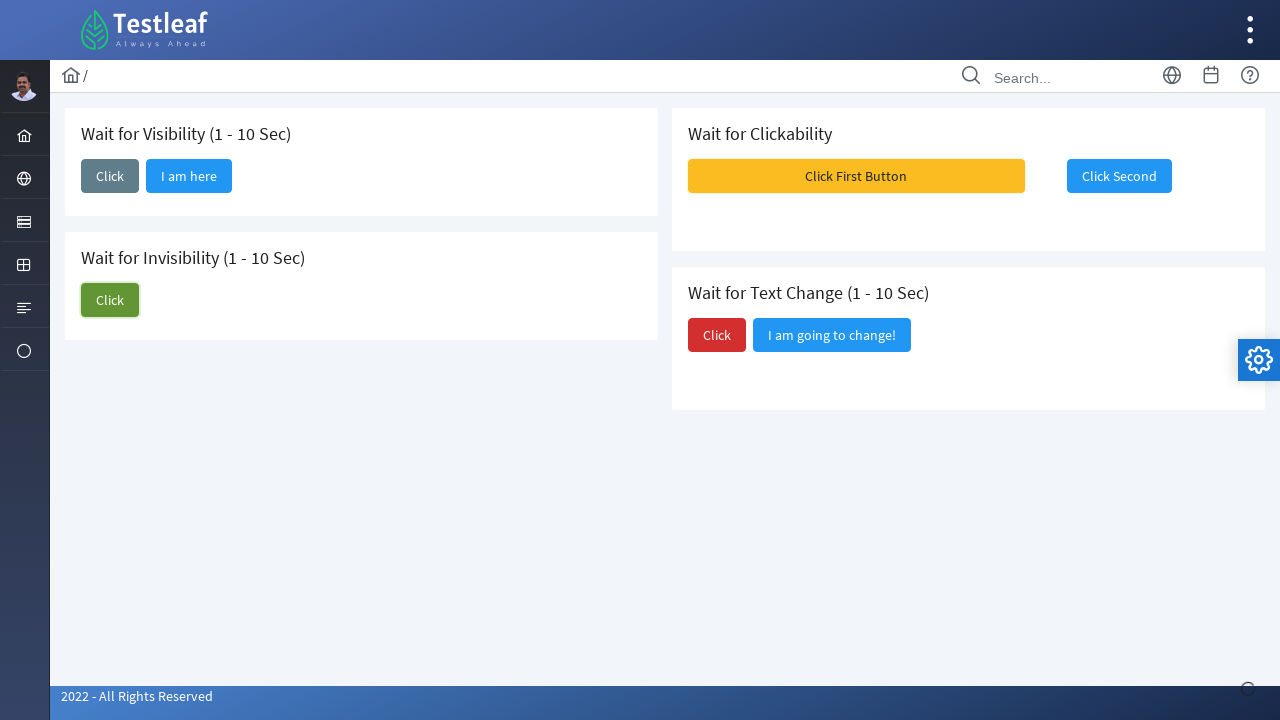

Waited for toast message to disappear
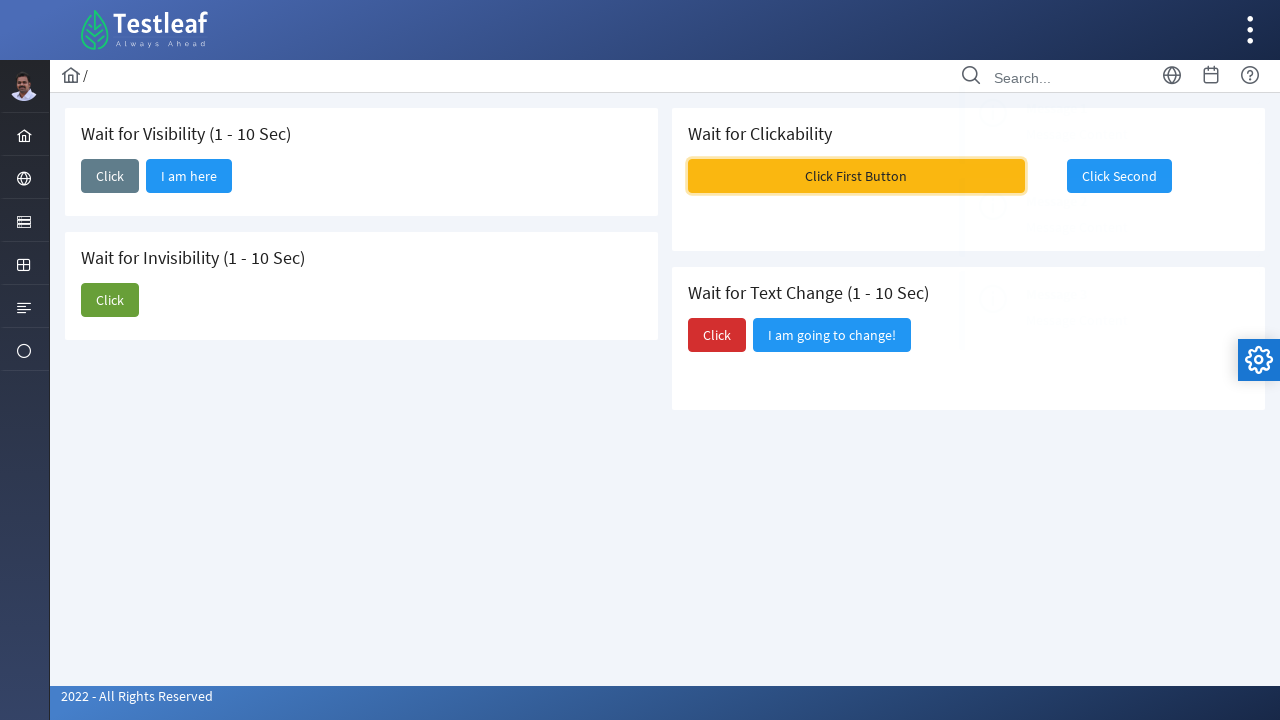

Clicked the third 'Click' button at (717, 335) on (//span[text()='Click'])[3]
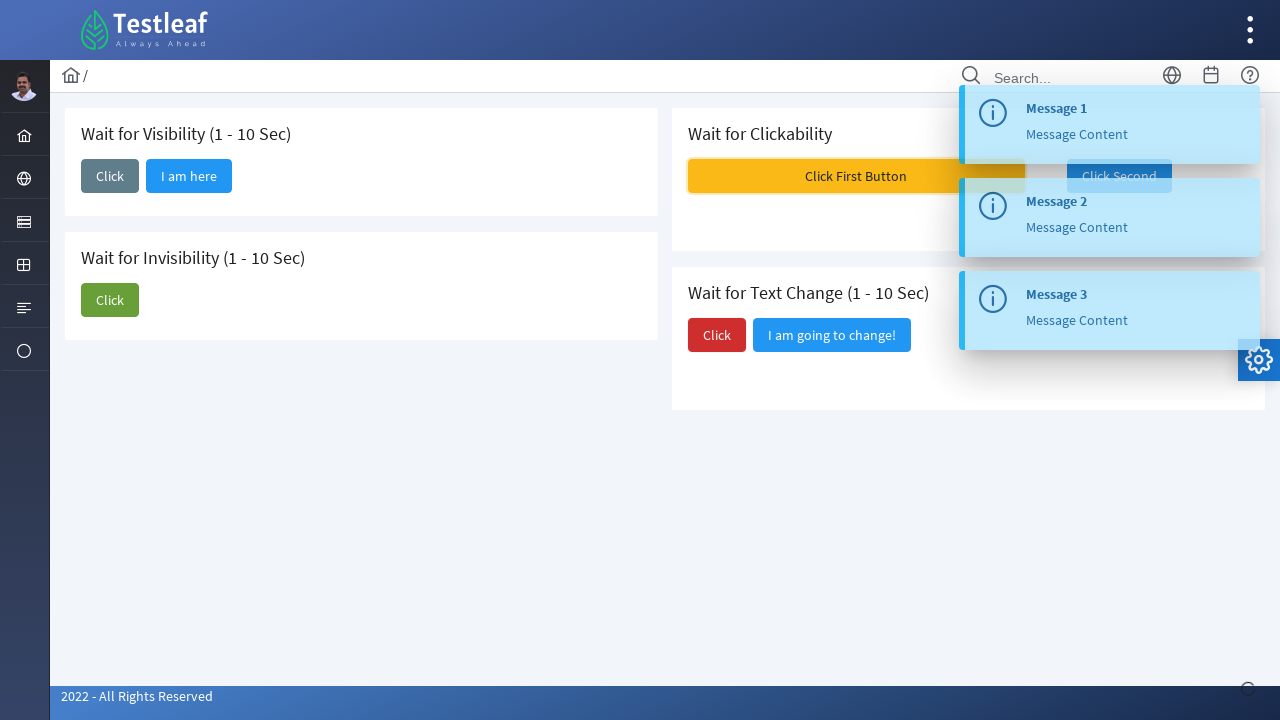

Waited for 'Did you notice?' button to become visible
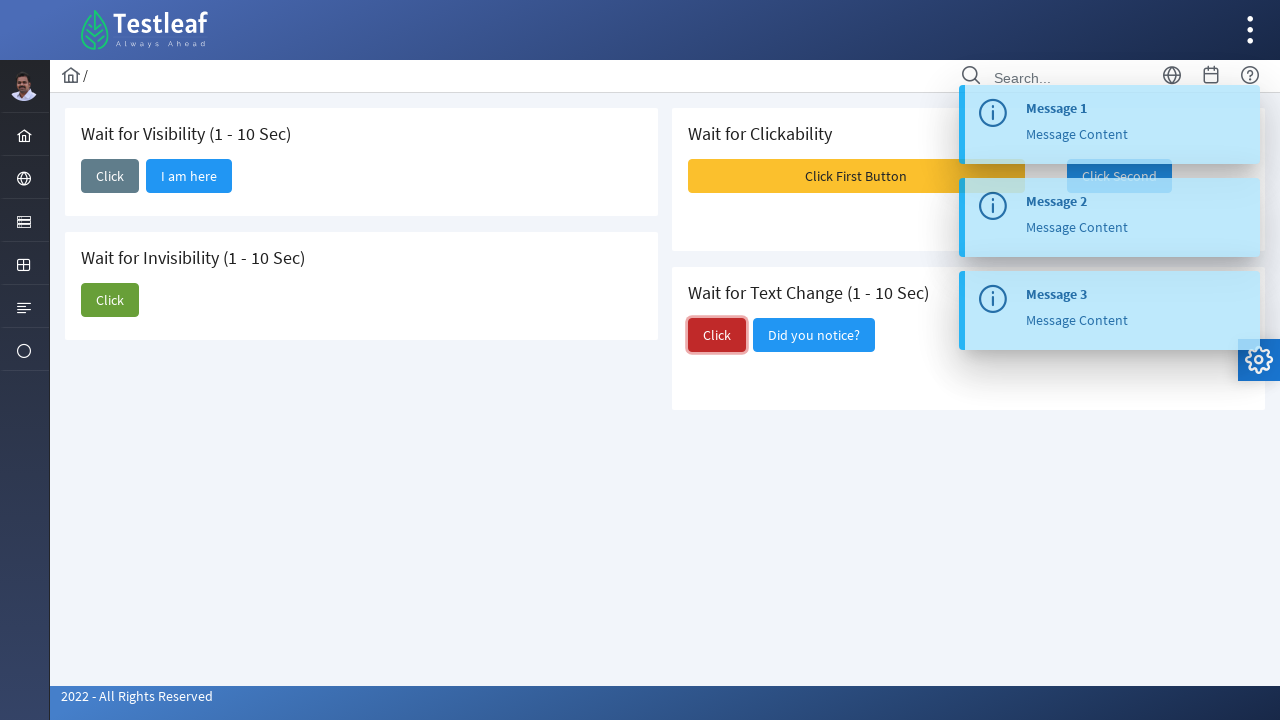

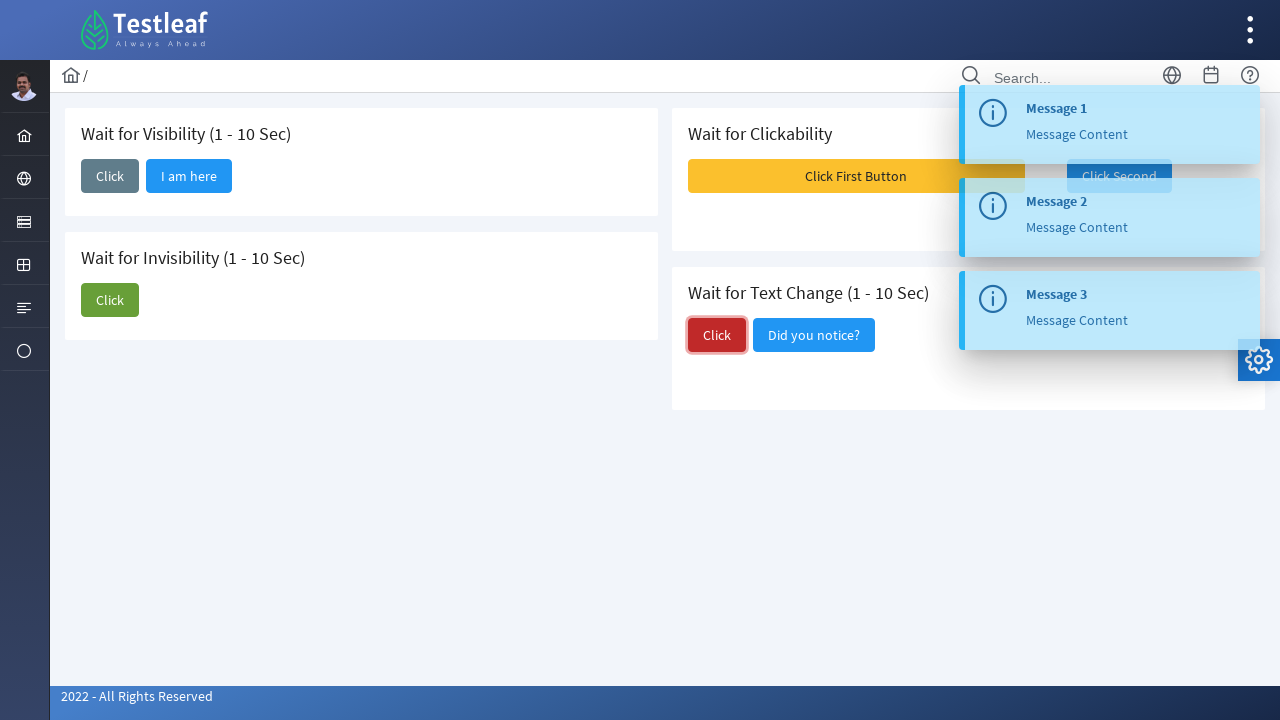